Tests mouse movement to specific viewport coordinates

Starting URL: https://www.selenium.dev/selenium/web/mouse_interaction.html

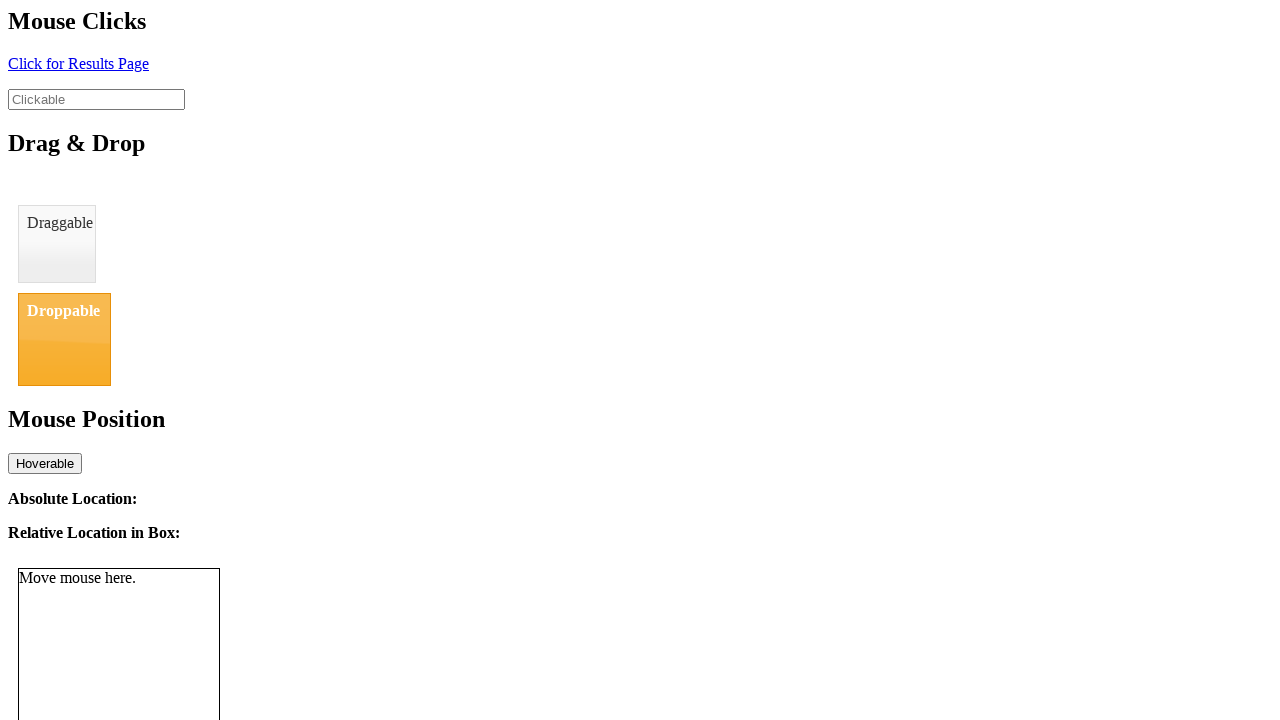

Moved mouse to viewport coordinates (8, 12) at (8, 12)
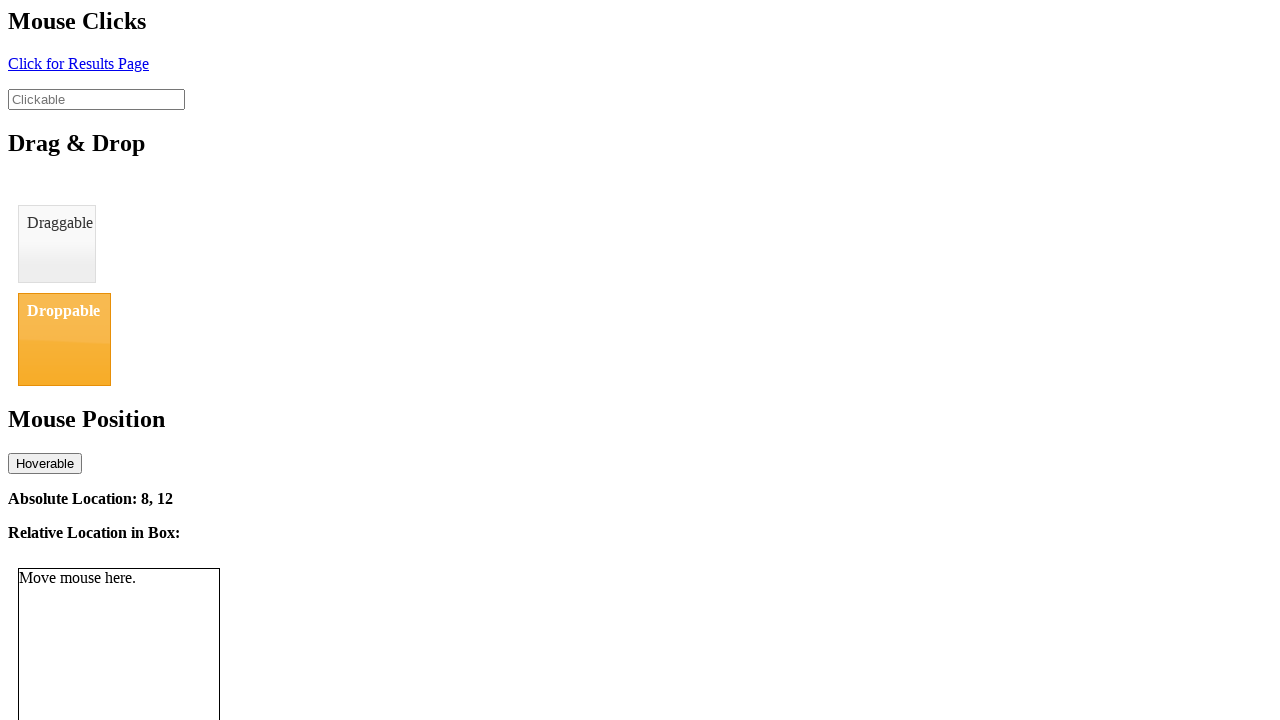

Waited for #absolute-location element to be present
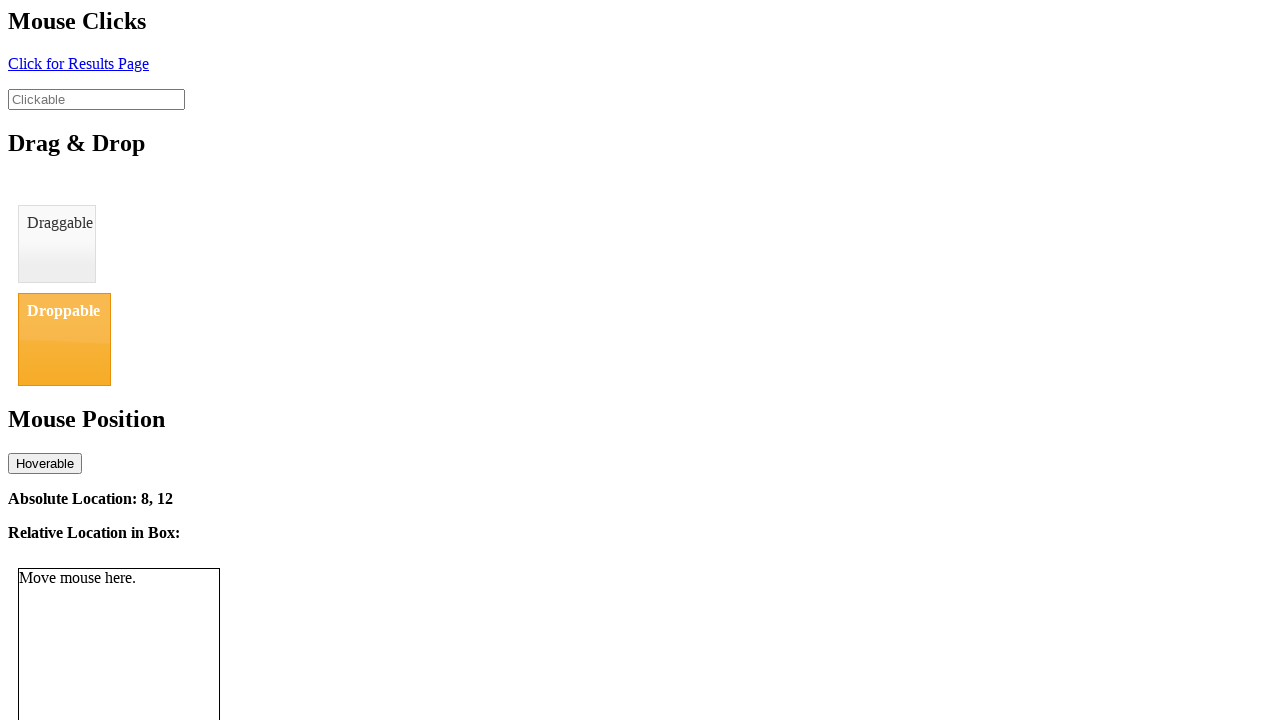

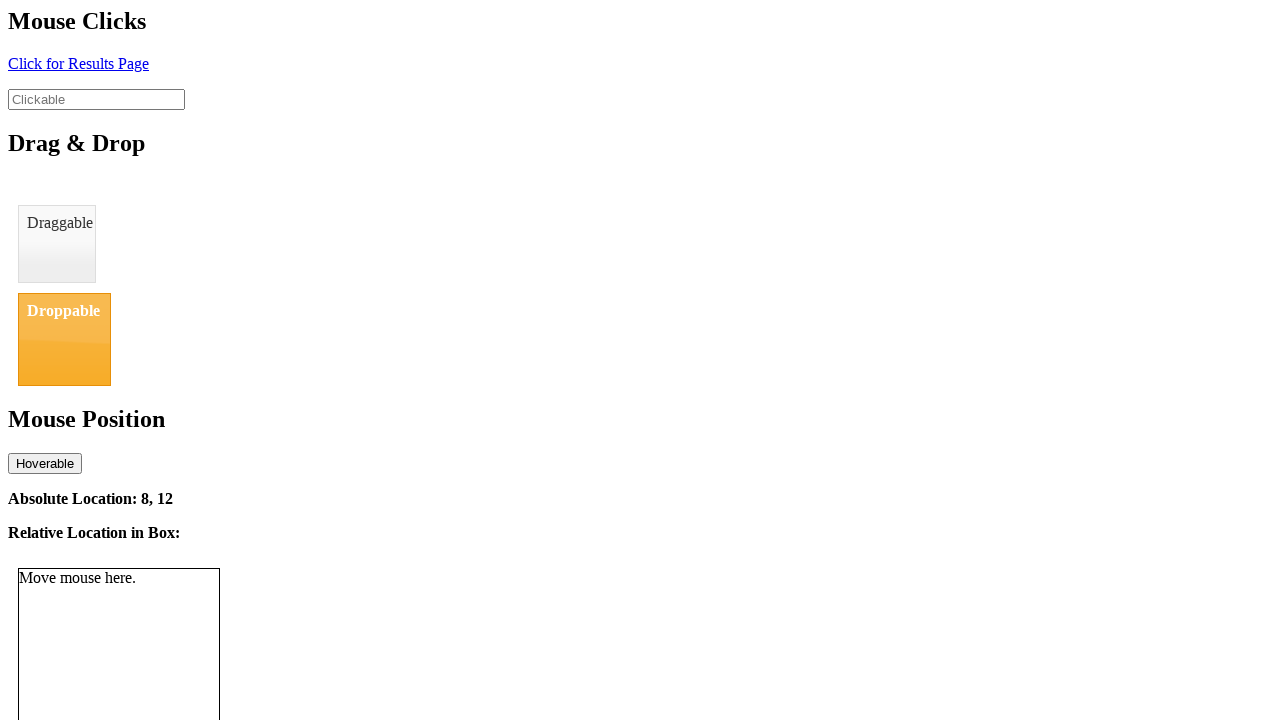